Tests unmarking a completed todo item by unchecking its checkbox

Starting URL: https://demo.playwright.dev/todomvc

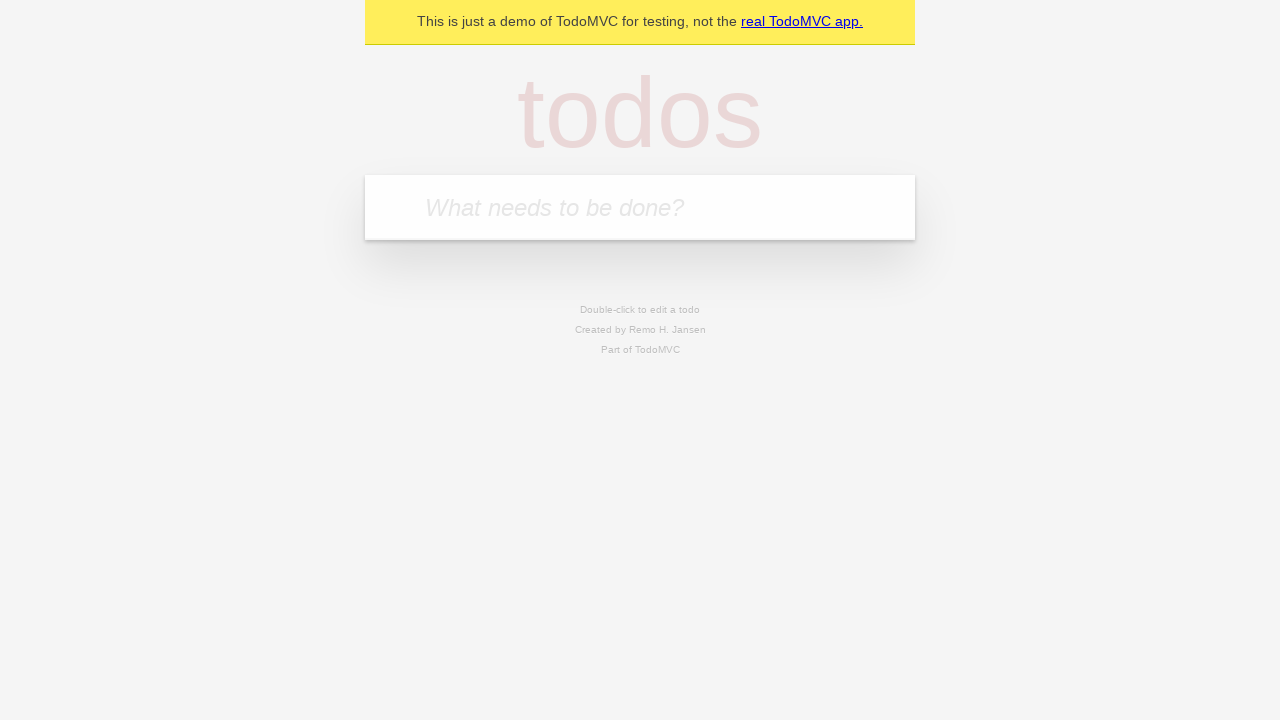

Filled todo input with 'buy some cheese' on internal:attr=[placeholder="What needs to be done?"i]
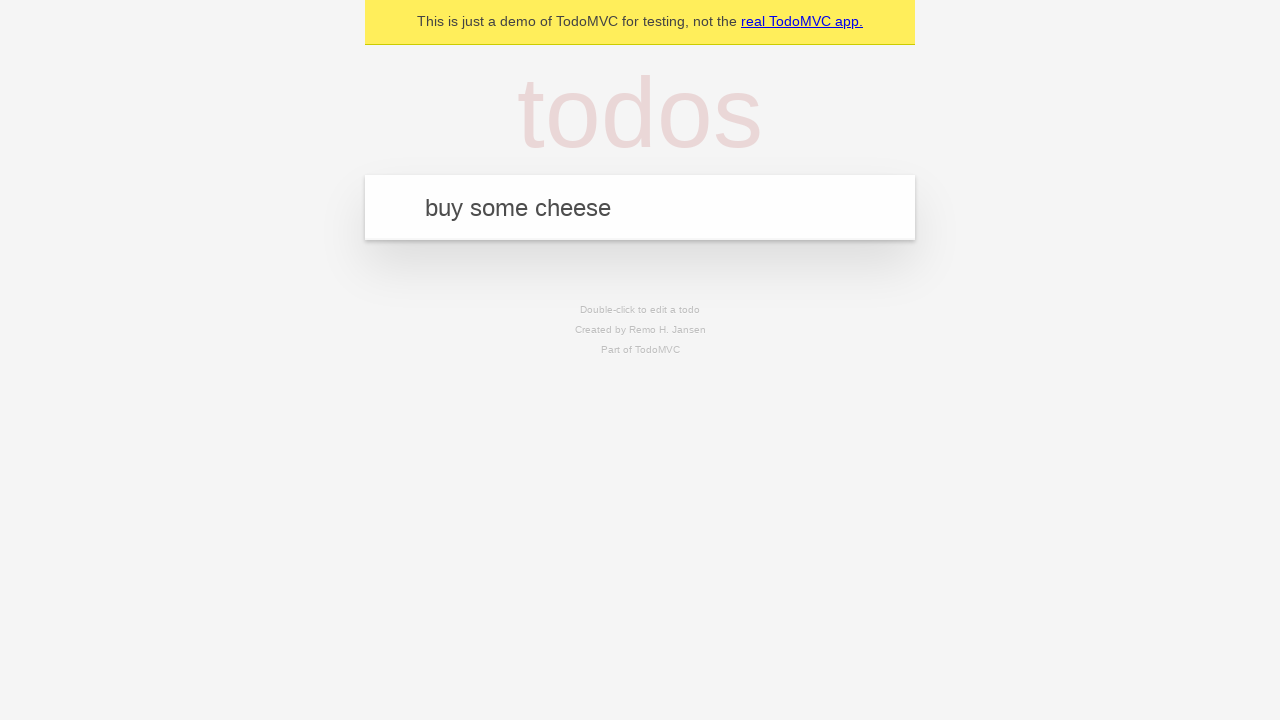

Pressed Enter to create first todo item on internal:attr=[placeholder="What needs to be done?"i]
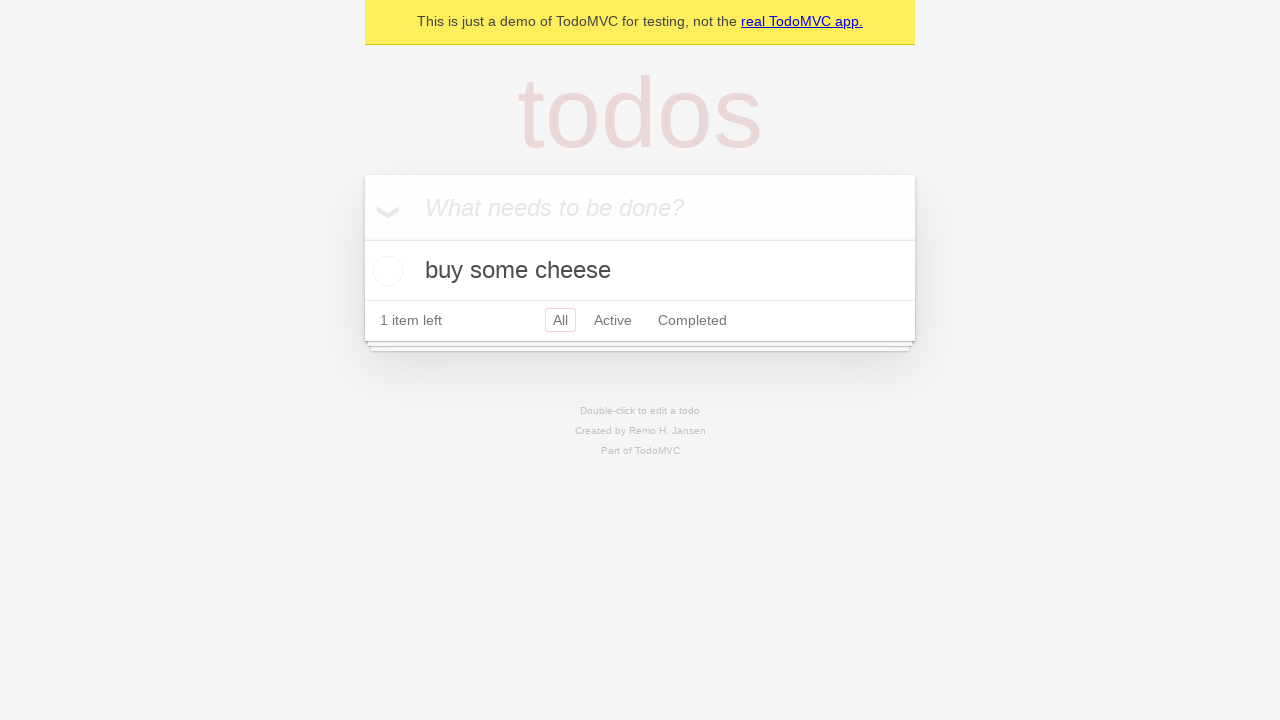

Filled todo input with 'feed the cat' on internal:attr=[placeholder="What needs to be done?"i]
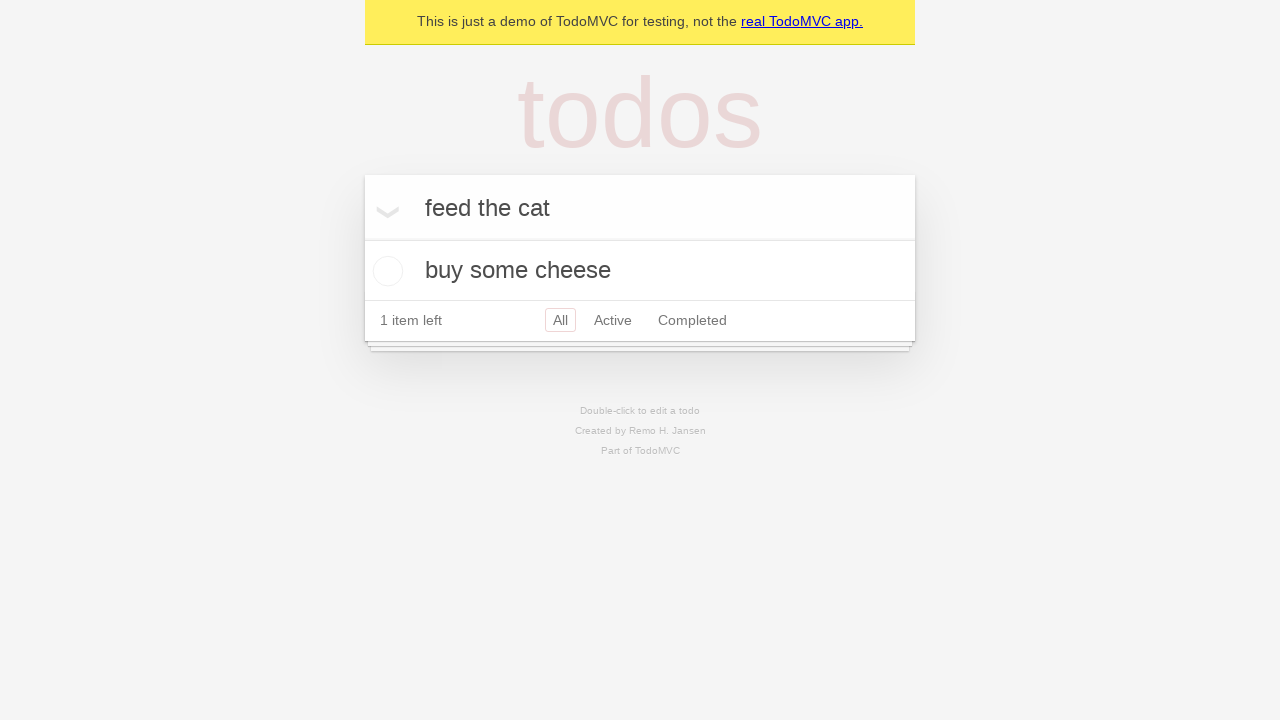

Pressed Enter to create second todo item on internal:attr=[placeholder="What needs to be done?"i]
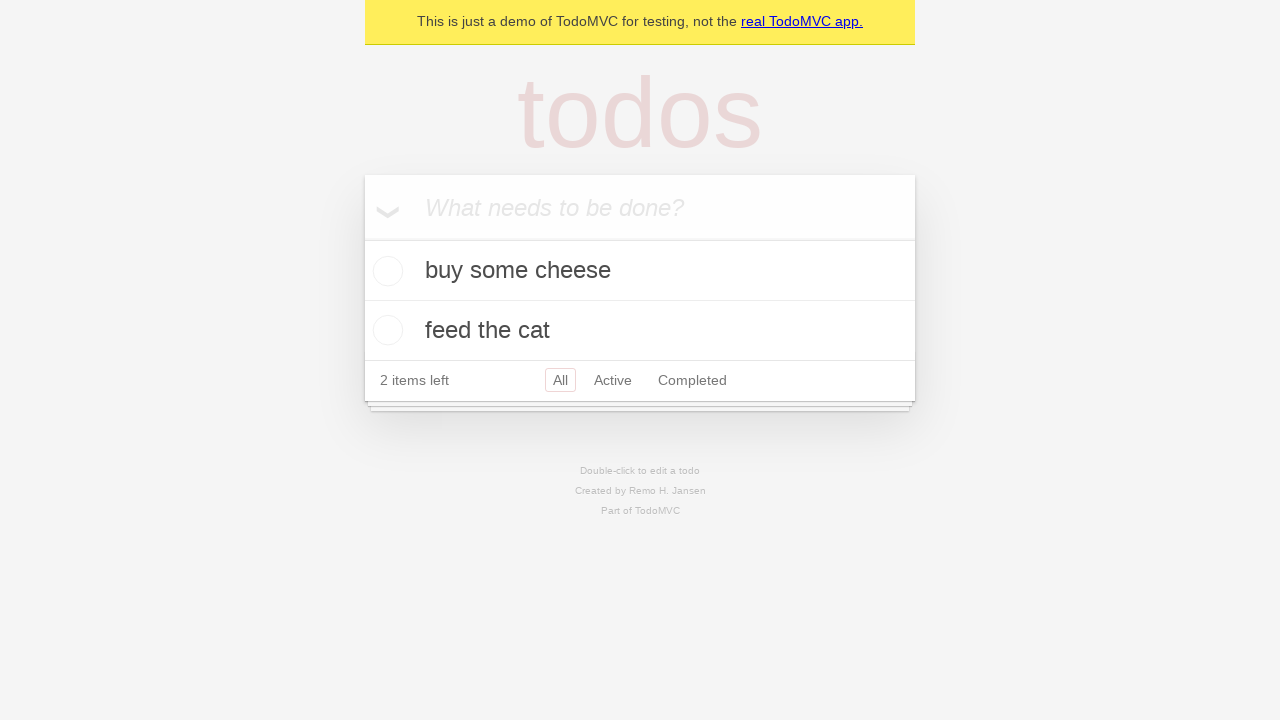

Checked checkbox on first todo item to mark it complete at (385, 271) on internal:testid=[data-testid="todo-item"s] >> nth=0 >> internal:role=checkbox
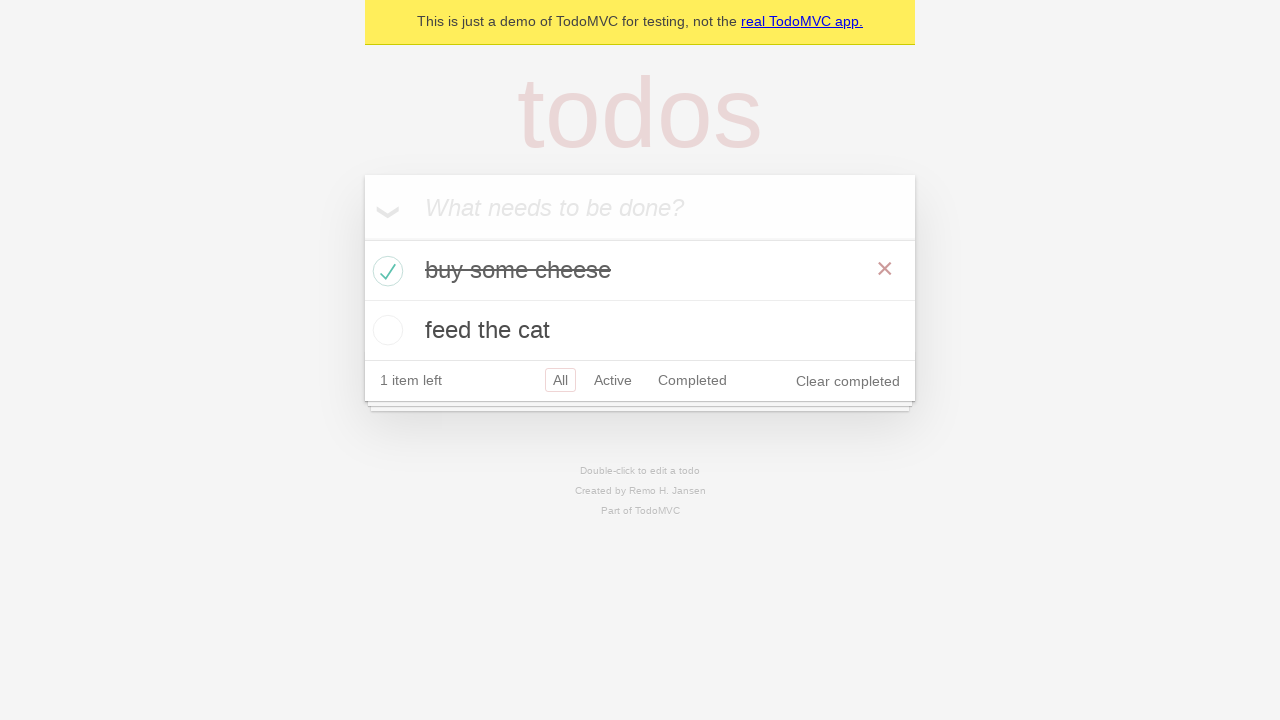

Unchecked checkbox on first todo item to mark it incomplete at (385, 271) on internal:testid=[data-testid="todo-item"s] >> nth=0 >> internal:role=checkbox
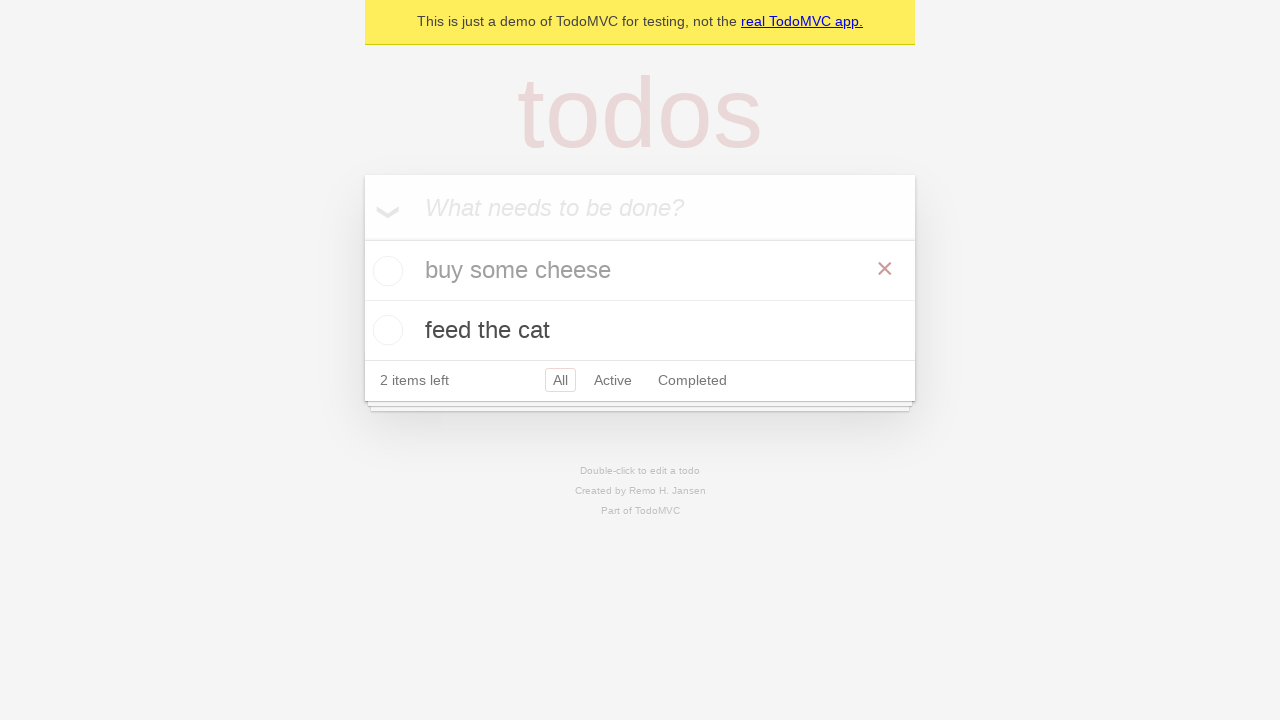

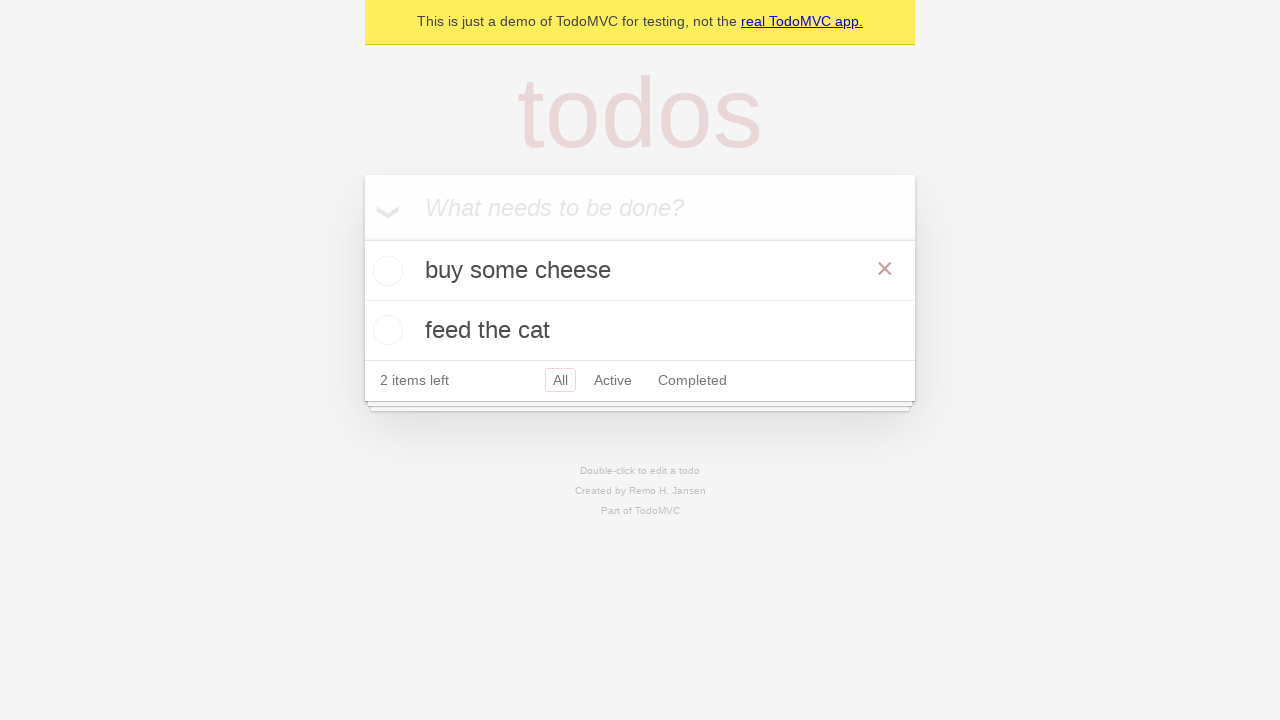